Tests the search functionality on the OpenCart demo site by entering a search term "T-shirts" in the search input field

Starting URL: https://naveenautomationlabs.com/opencart/

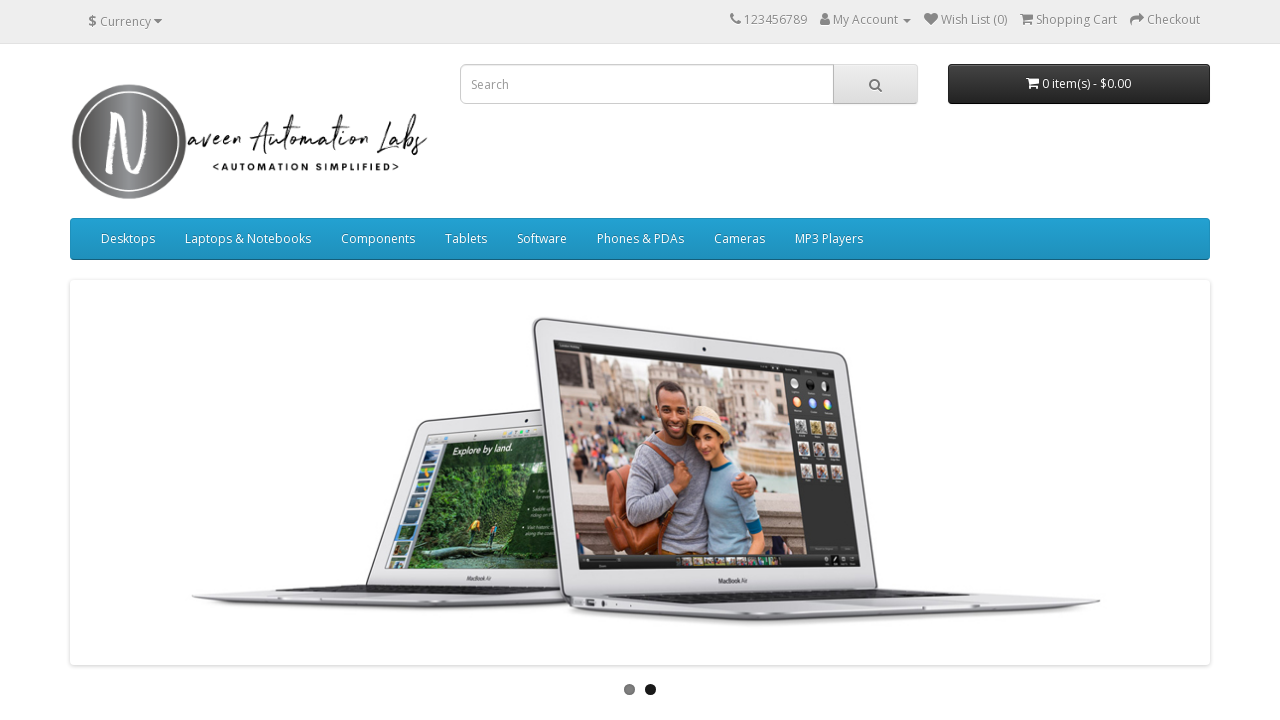

Search input field became available
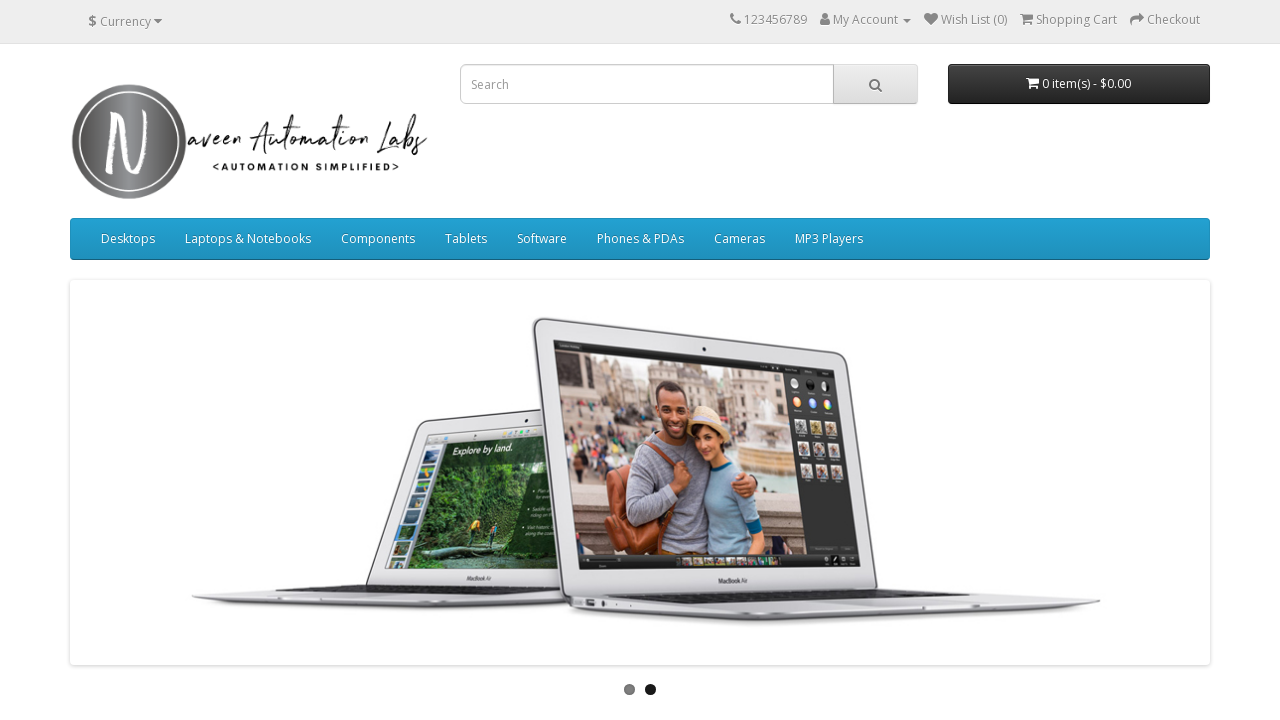

Filled search field with 'T-shirts' on input[name='search']
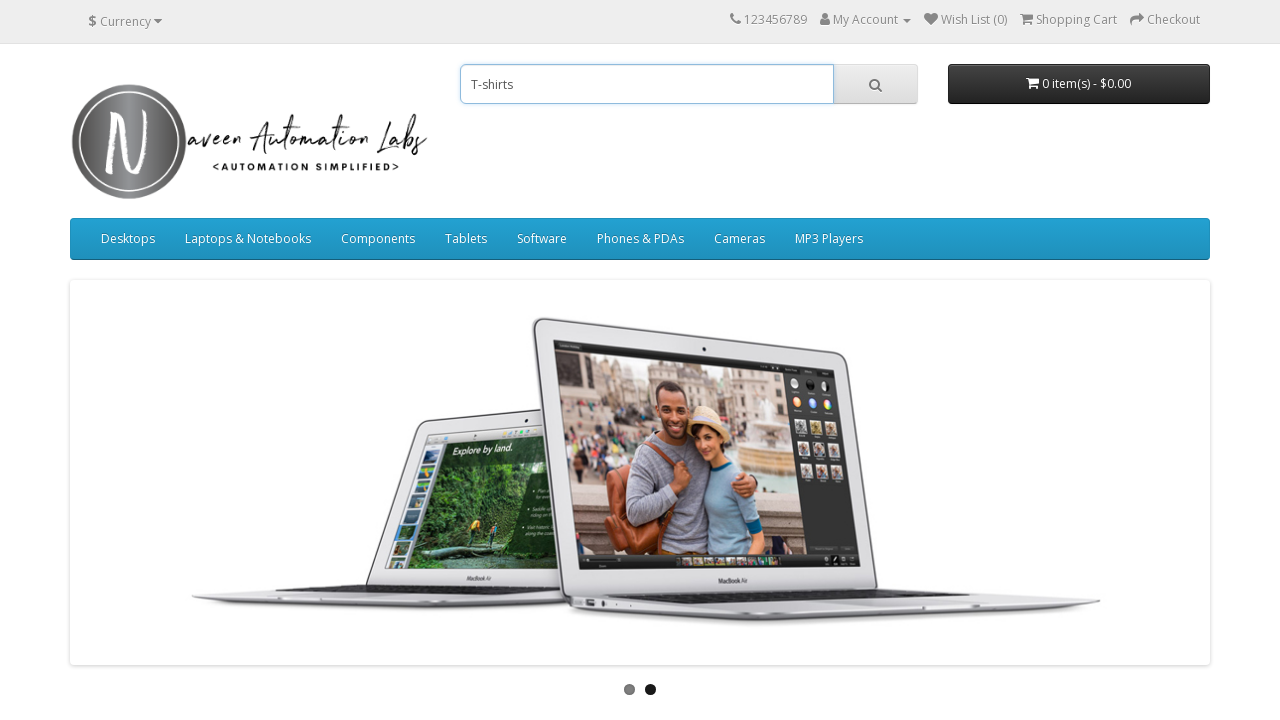

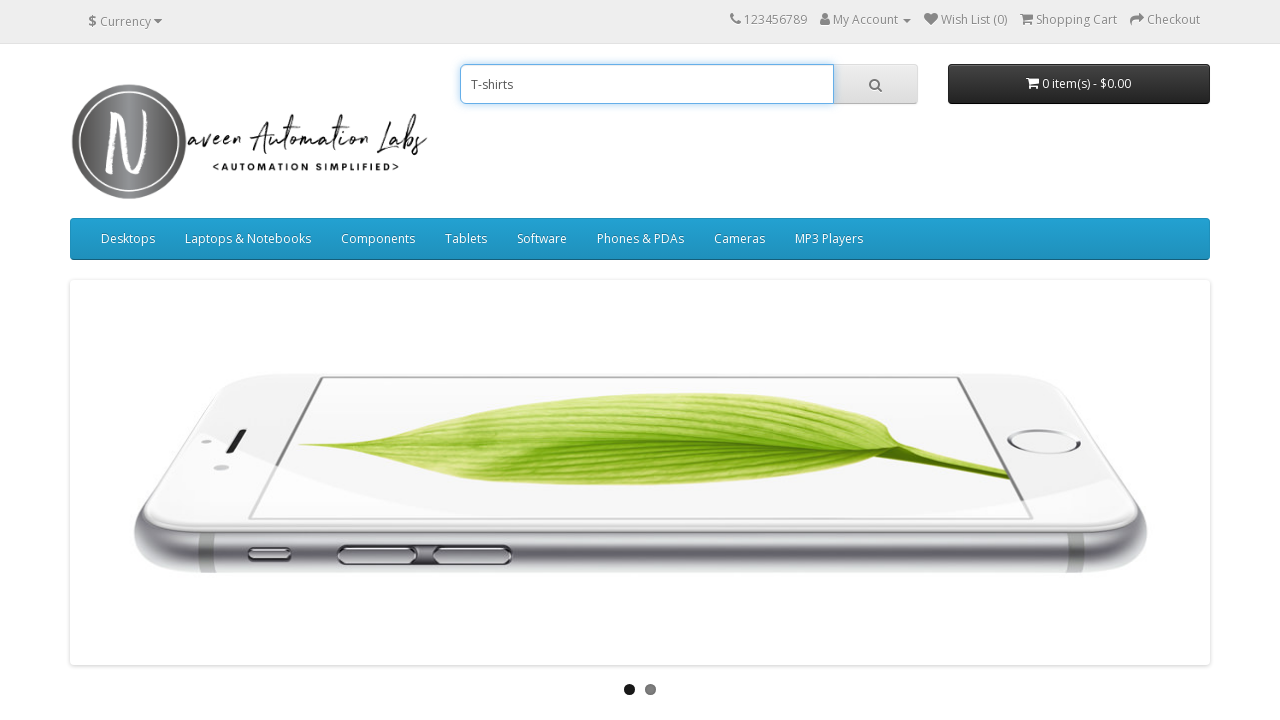